Tests iframe interaction on W3Schools by switching to an iframe, clicking a button inside it, then switching back to the main content and clicking a theme change link

Starting URL: https://www.w3schools.com/js/tryit.asp?filename=tryjs_myfirst

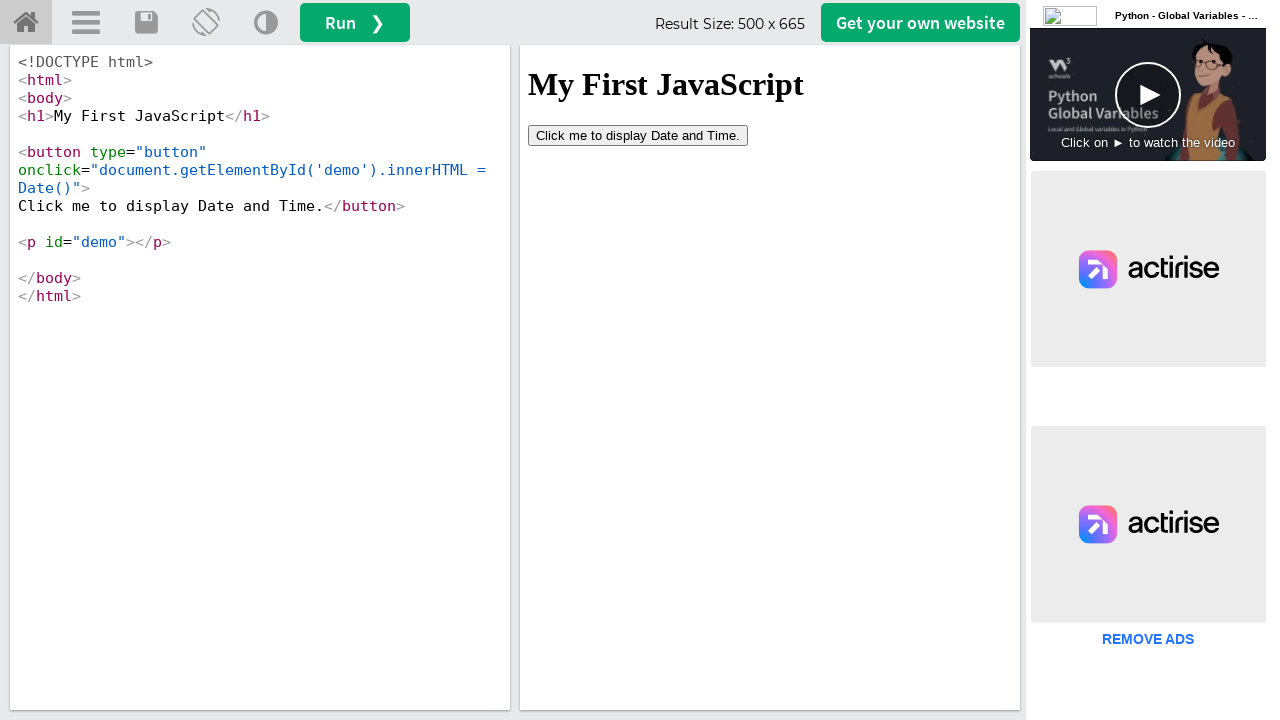

Located iframe with ID 'iframeResult'
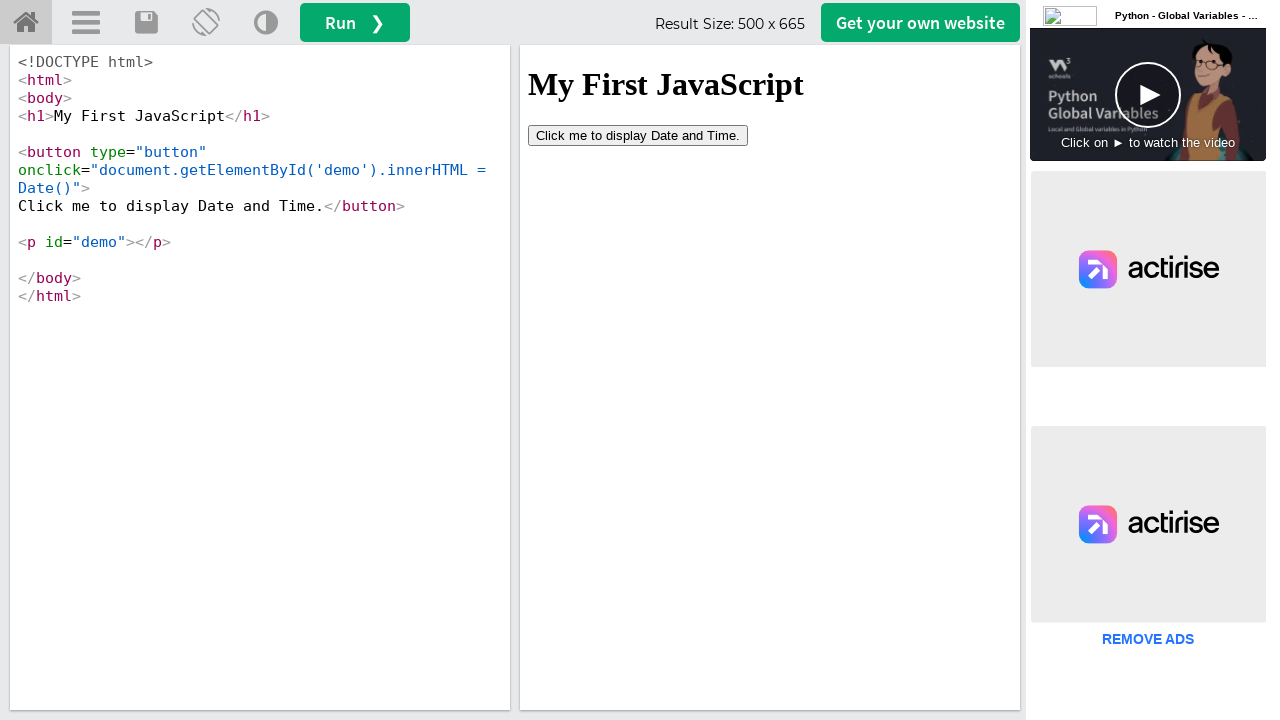

Clicked button inside iframe at (638, 135) on #iframeResult >> internal:control=enter-frame >> xpath=//button[contains(text(),
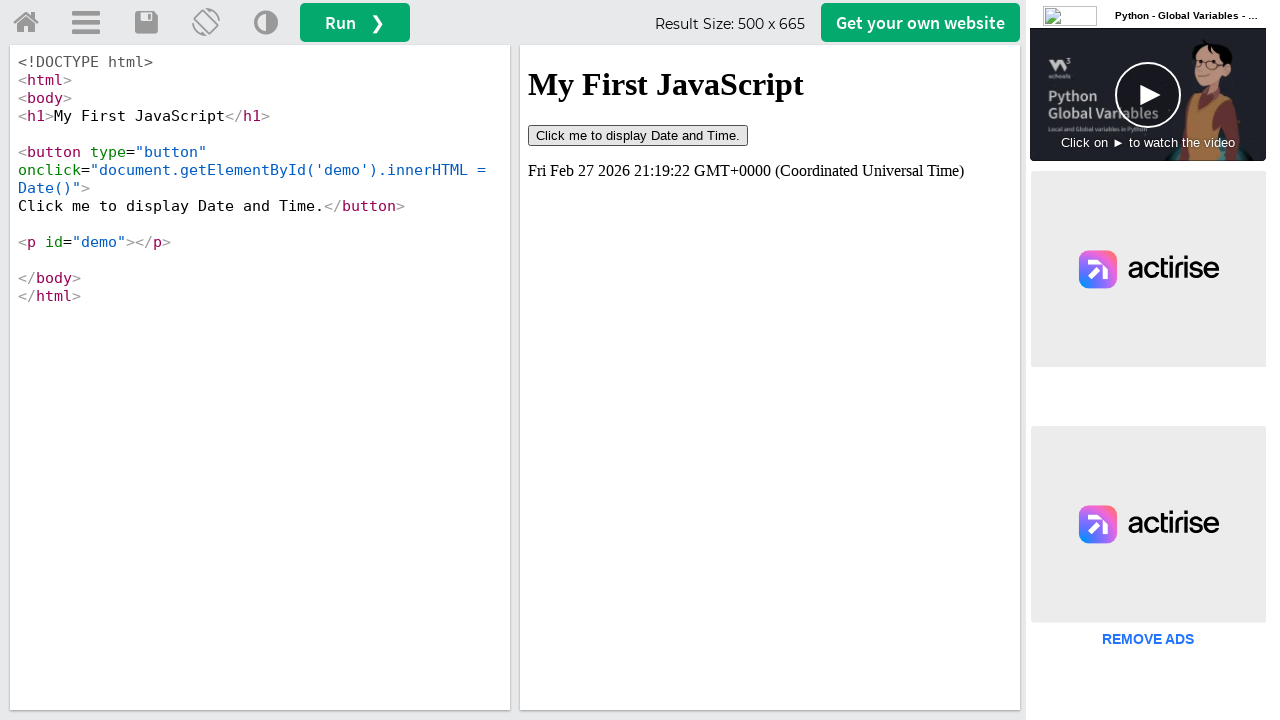

Waited 1 second for action to complete
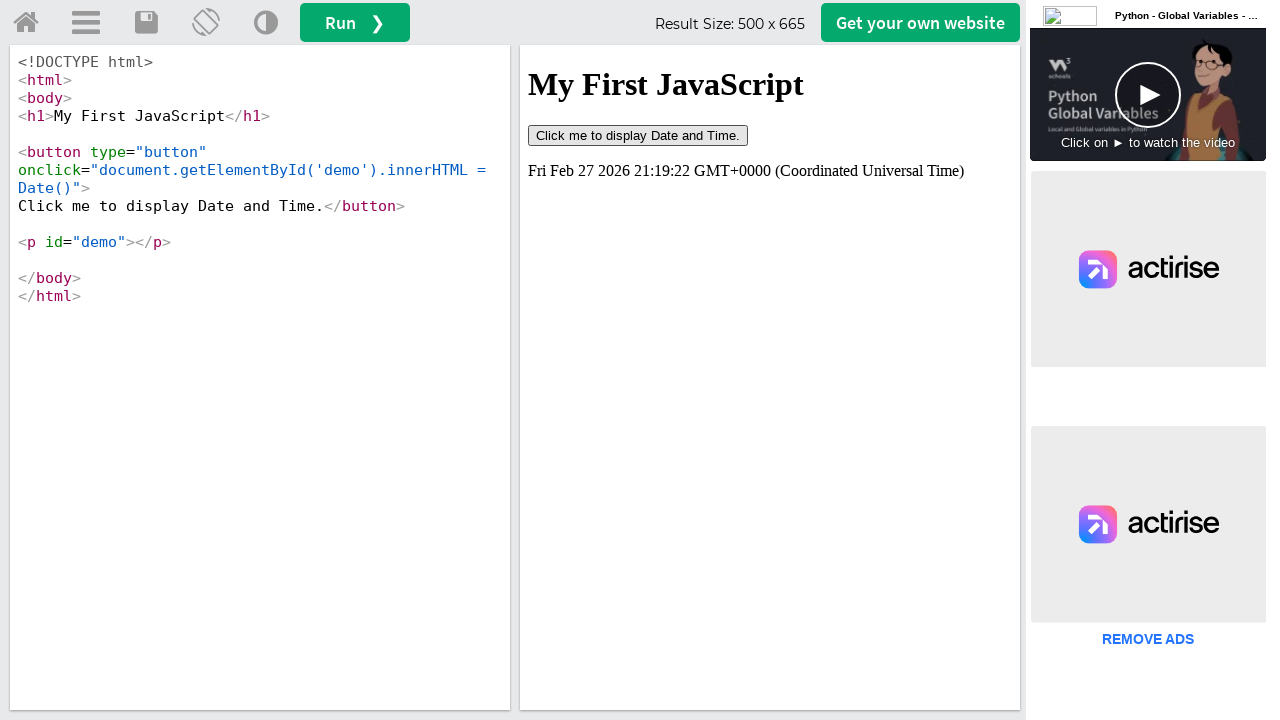

Clicked theme change link in main content at (266, 23) on (//a[@title='Change Theme'])[1]
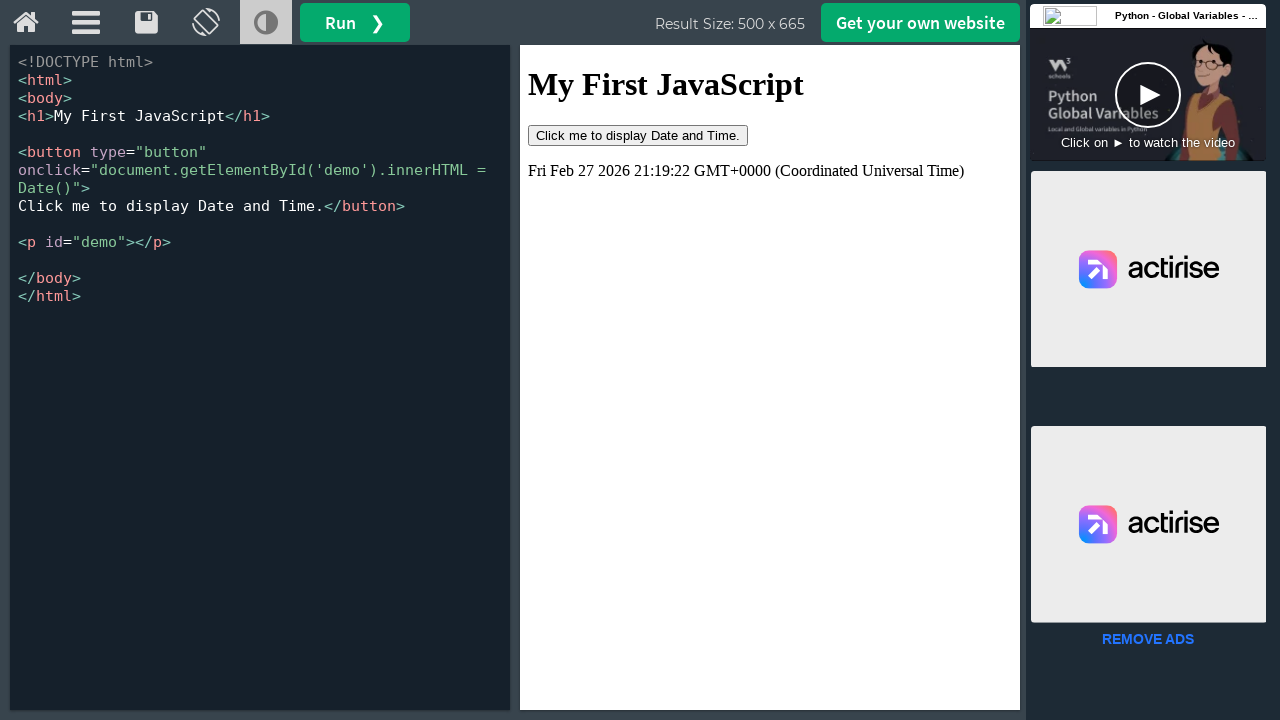

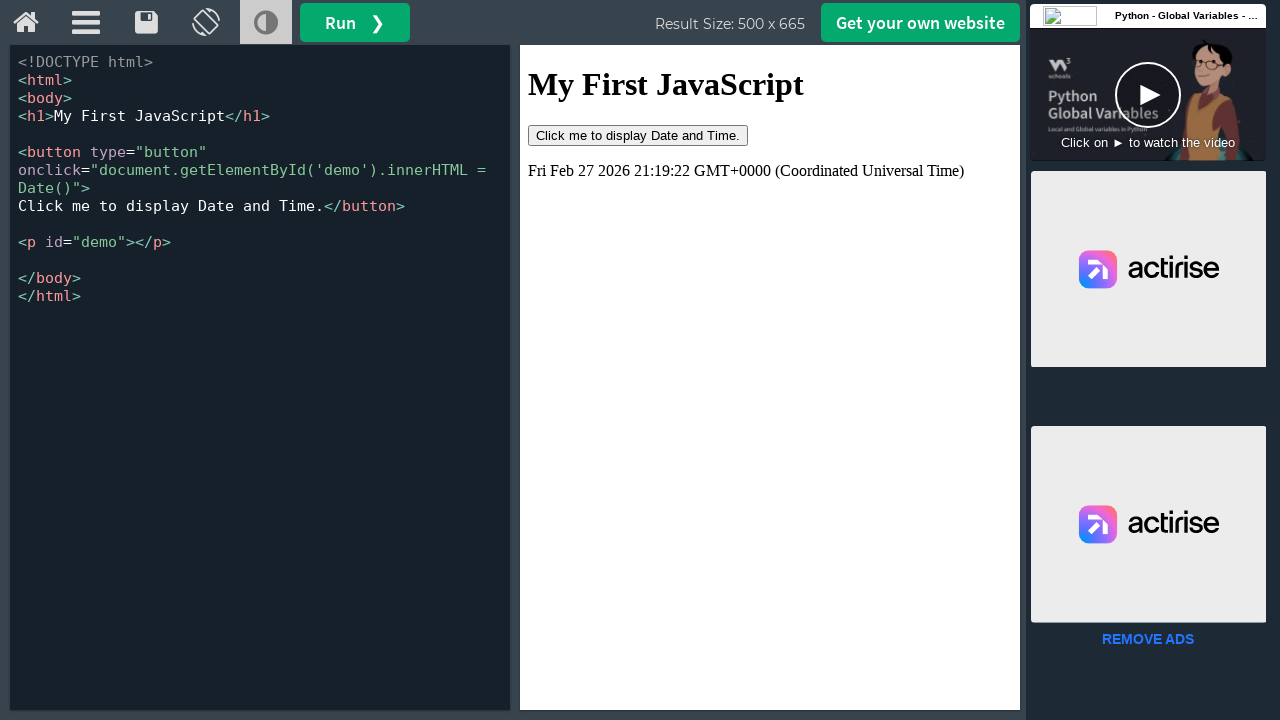